Tests iframe handling by switching between multiple iframes, filling forms in each iframe with user information, and selecting random options from dropdowns and radio buttons

Starting URL: http://automation-practice.emilos.pl/iframes.php

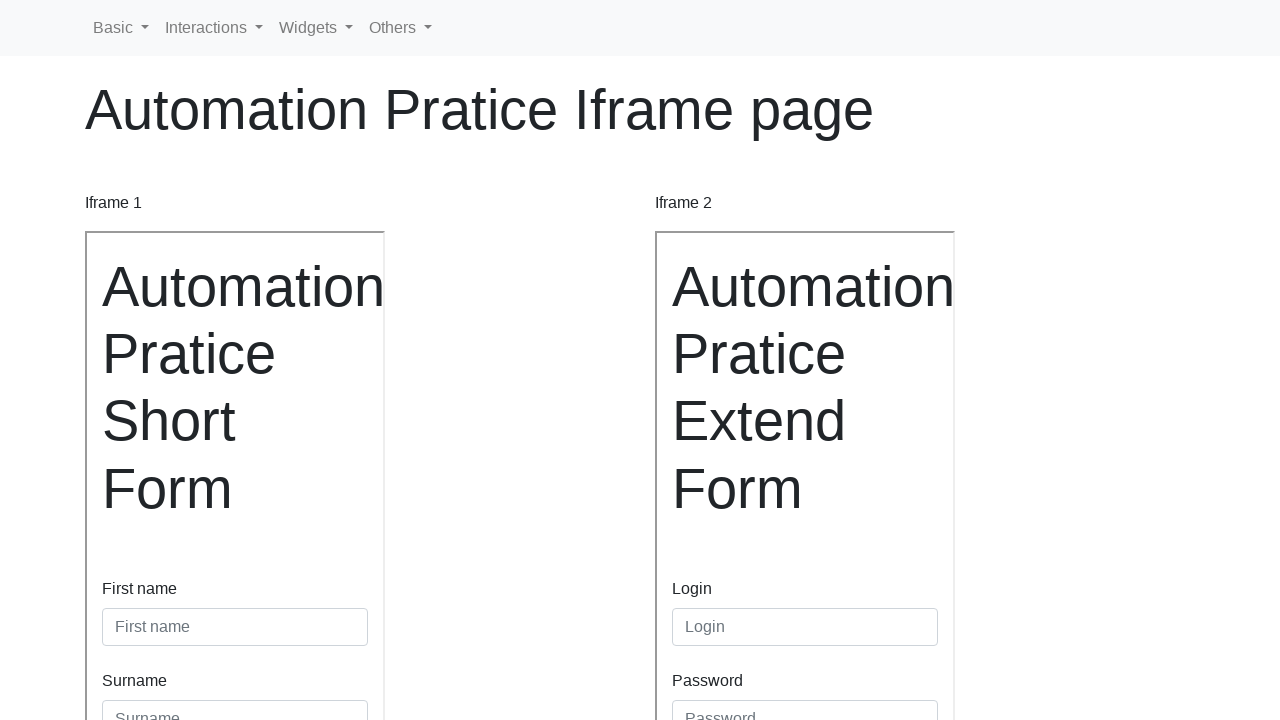

Filled first name 'Tytus' in first iframe on iframe[name='iframe1'] >> internal:control=enter-frame >> #inputFirstName3
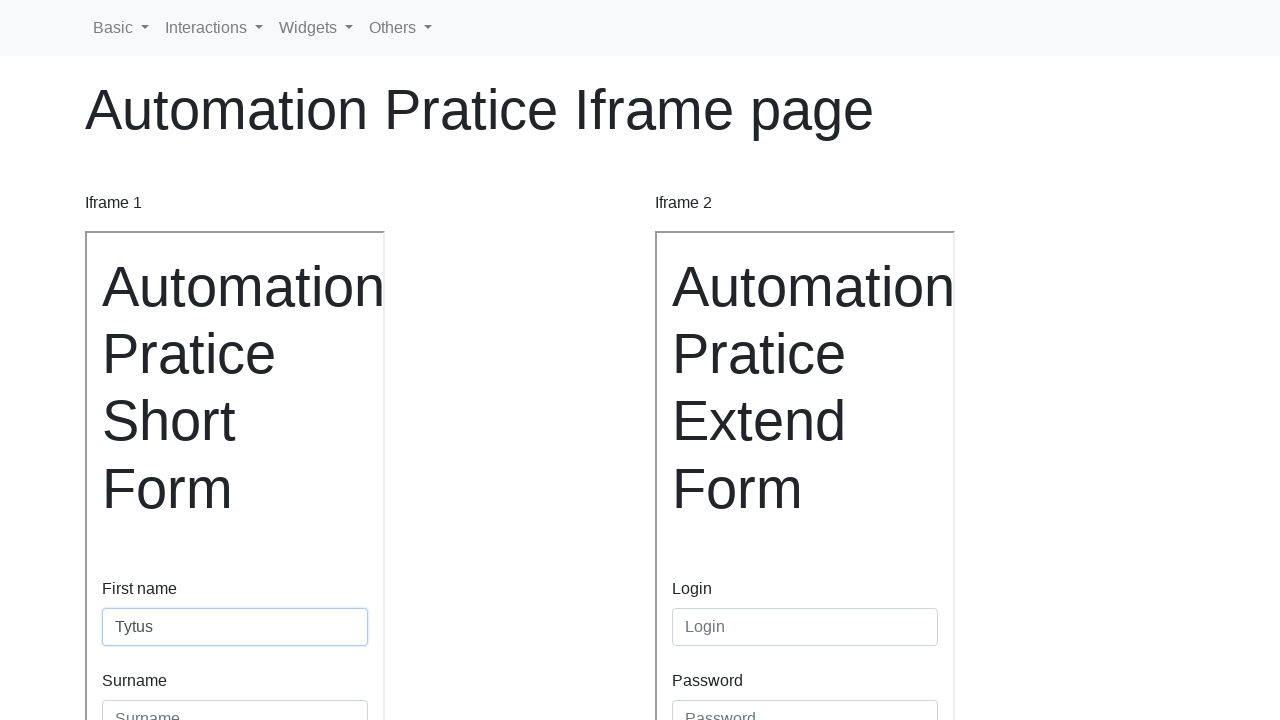

Filled surname 'Bomba' in first iframe on iframe[name='iframe1'] >> internal:control=enter-frame >> #inputSurname3
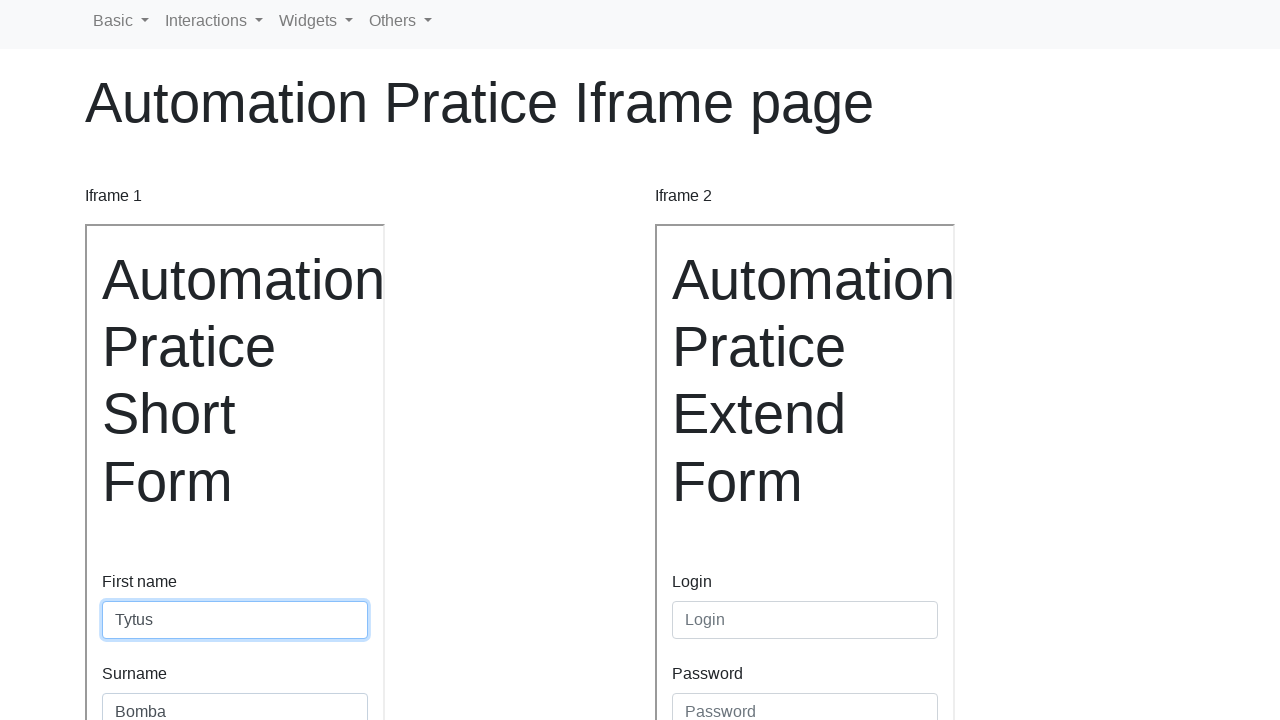

Filled login 'SebastianBak' in second iframe on iframe[name='iframe2'] >> internal:control=enter-frame >> #inputLogin
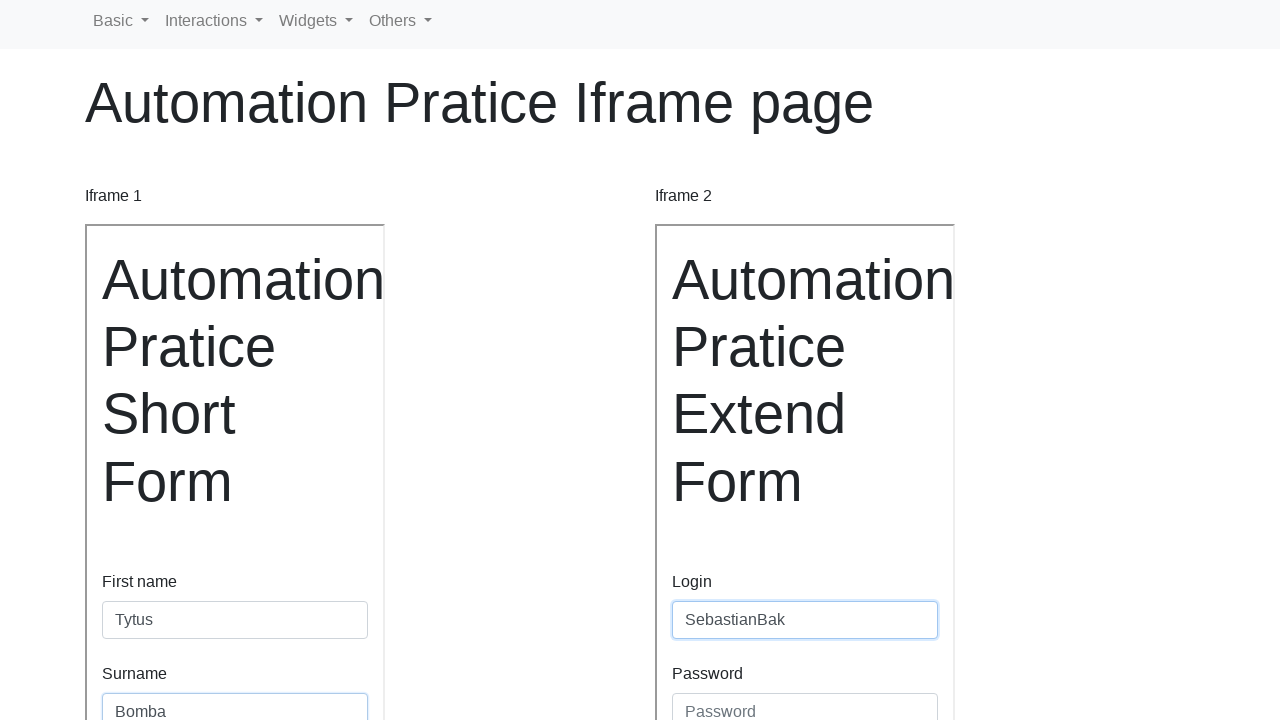

Filled password 'alkohol1234' in second iframe on iframe[name='iframe2'] >> internal:control=enter-frame >> #inputPassword
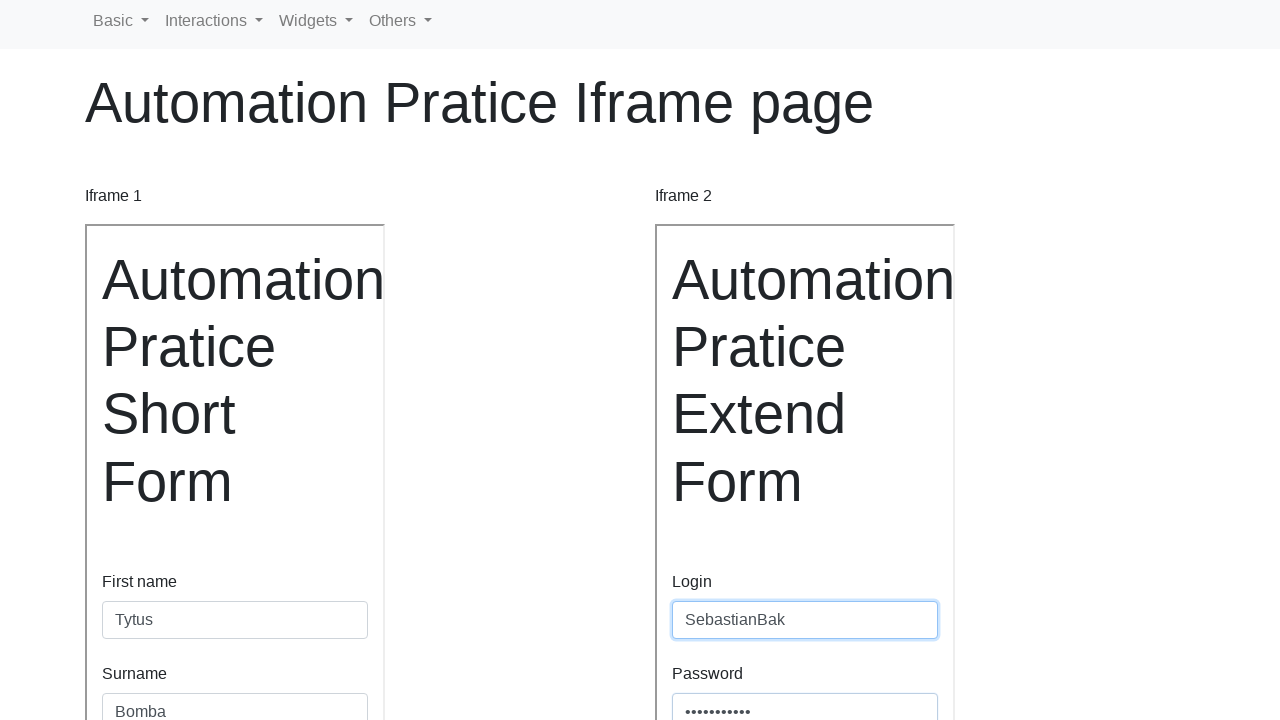

Selected continent at index 3 from dropdown in second iframe on iframe[name='iframe2'] >> internal:control=enter-frame >> #inlineFormCustomSelec
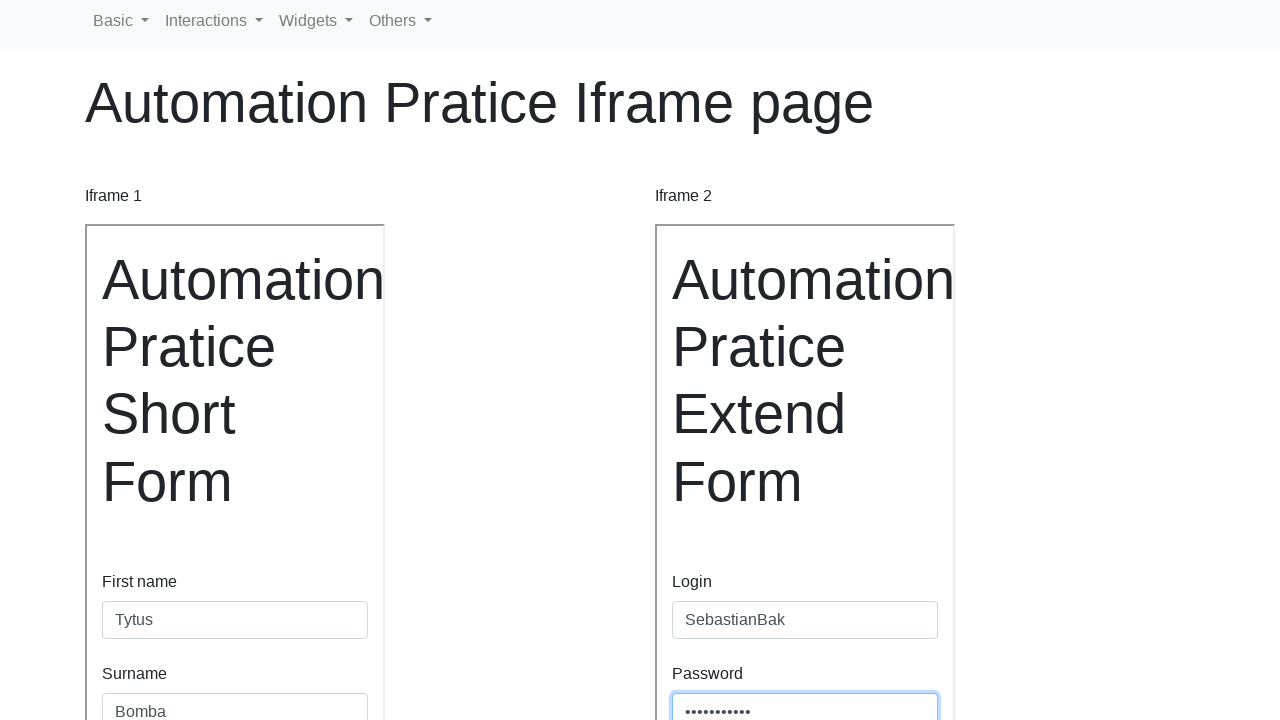

Clicked radio button at index 5 for years of experience in second iframe at (678, 464) on iframe[name='iframe2'] >> internal:control=enter-frame >> [name='gridRadios'] >>
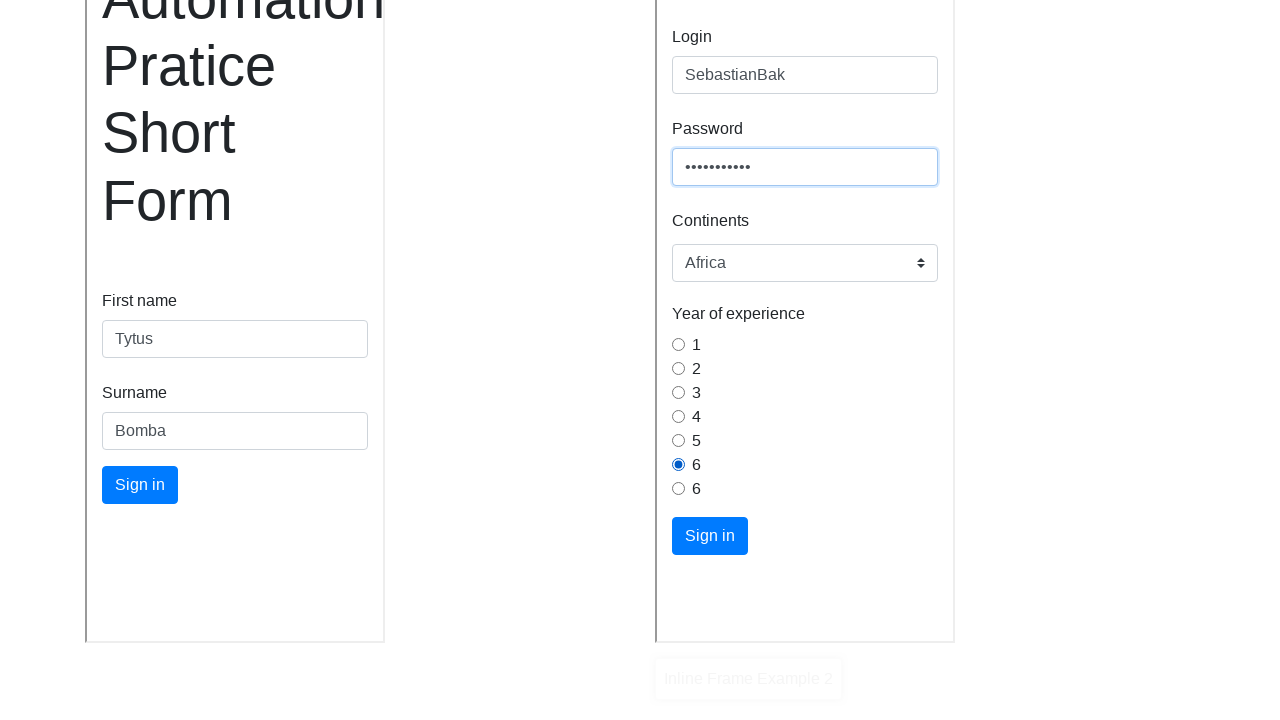

Clicked 'Basic' link in main content at (121, 28) on text=Basic
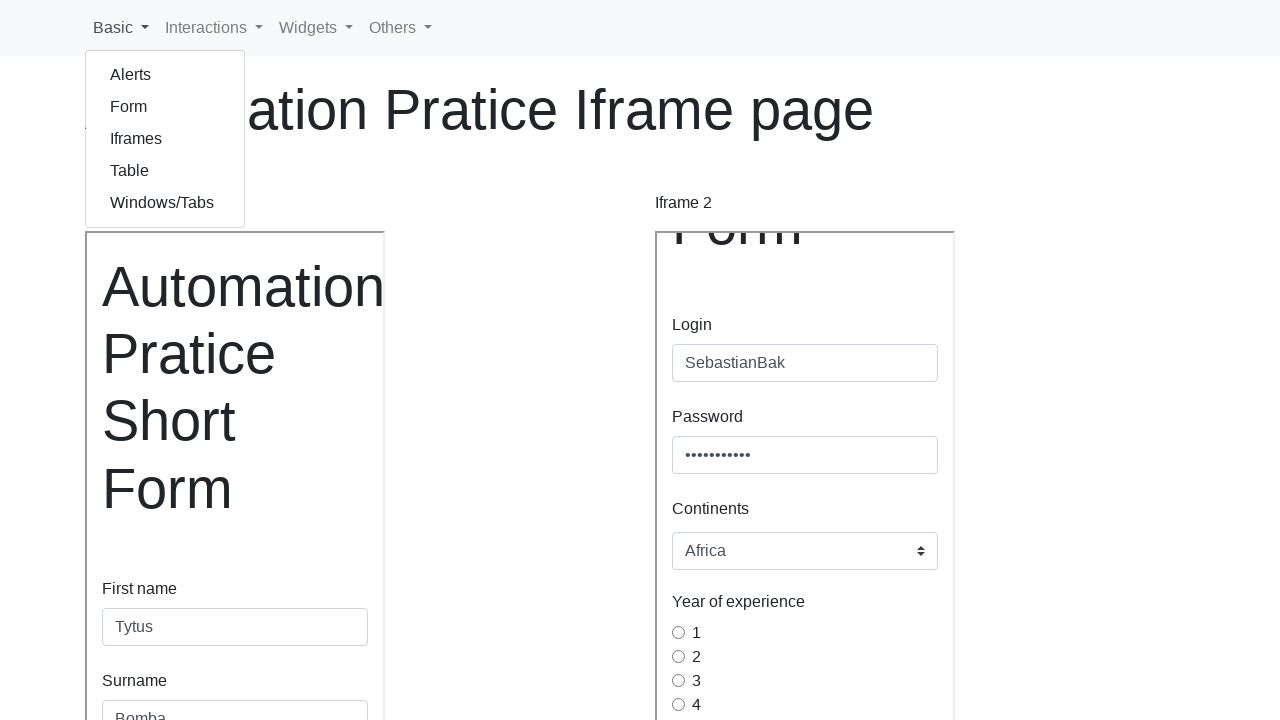

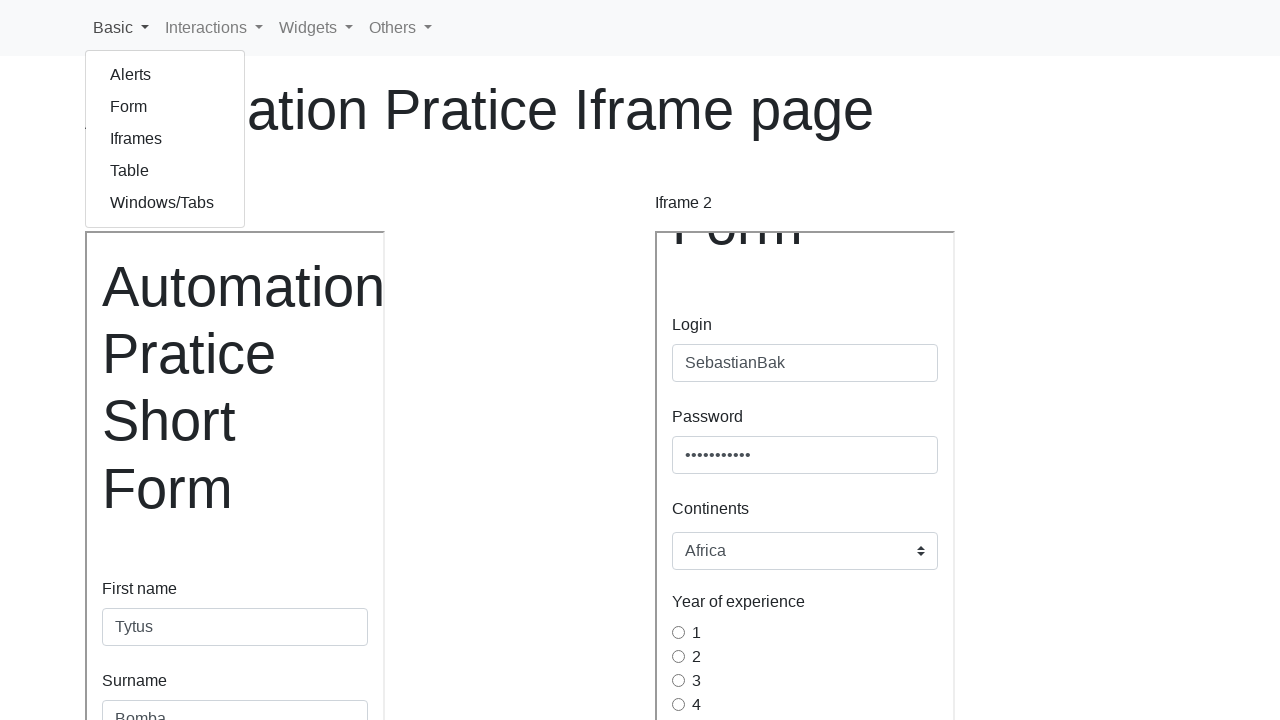